Tests the Korean Baseball Organization player search functionality by selecting a team (Samsung) from a dropdown, clicking search, and navigating through paginated results.

Starting URL: https://www.koreabaseball.com/Player/Search.aspx

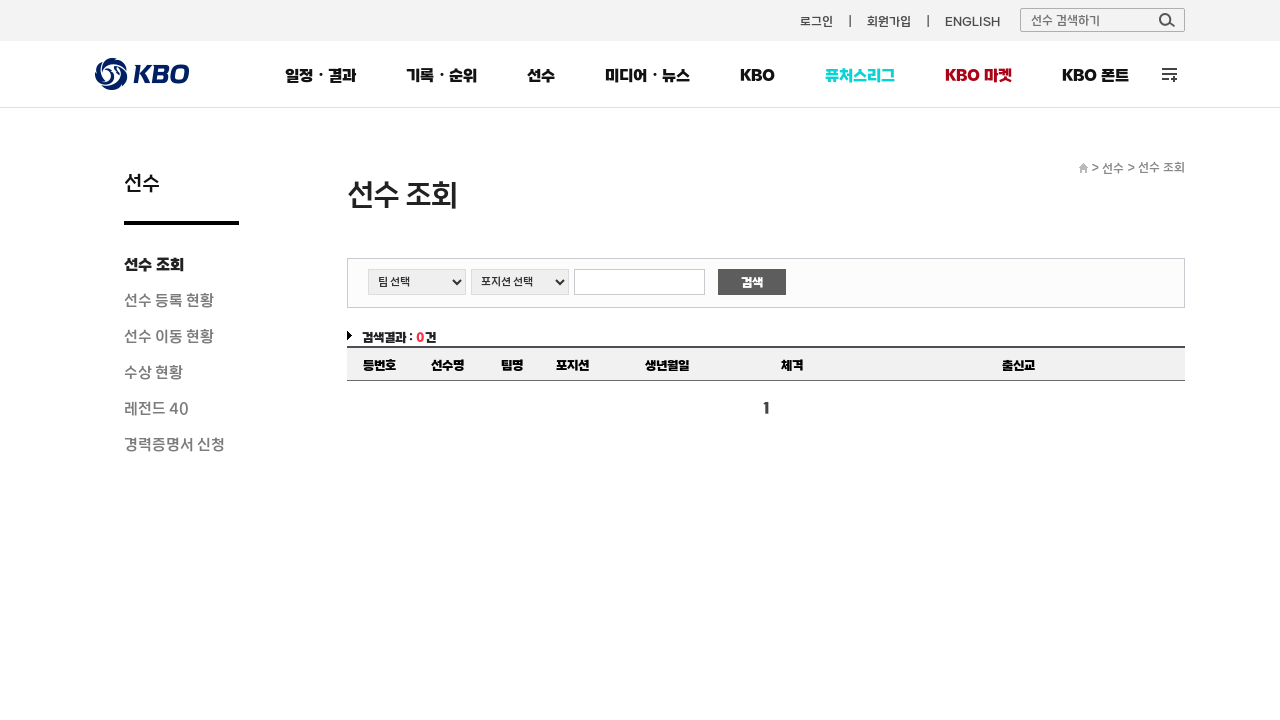

Team dropdown selector loaded
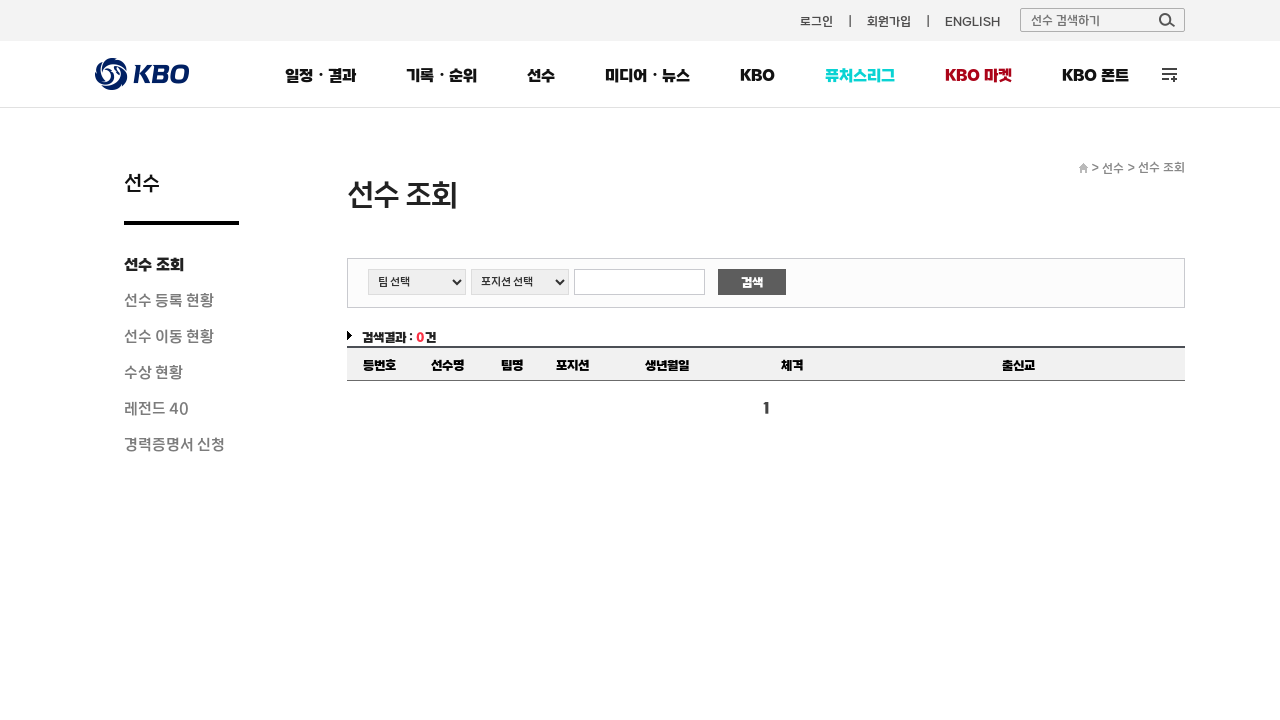

Clicked on team dropdown at (417, 282) on #cphContents_cphContents_cphContents_ddlTeam
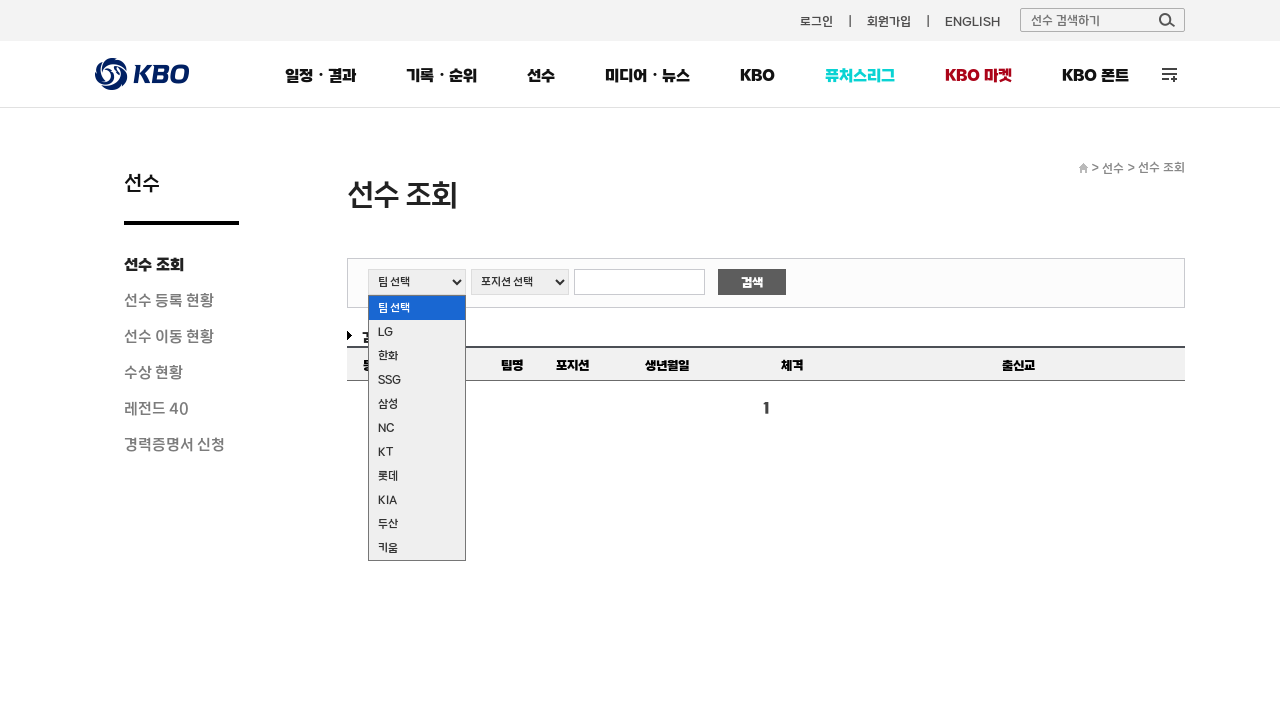

Selected Samsung (삼성) team from dropdown on #cphContents_cphContents_cphContents_ddlTeam
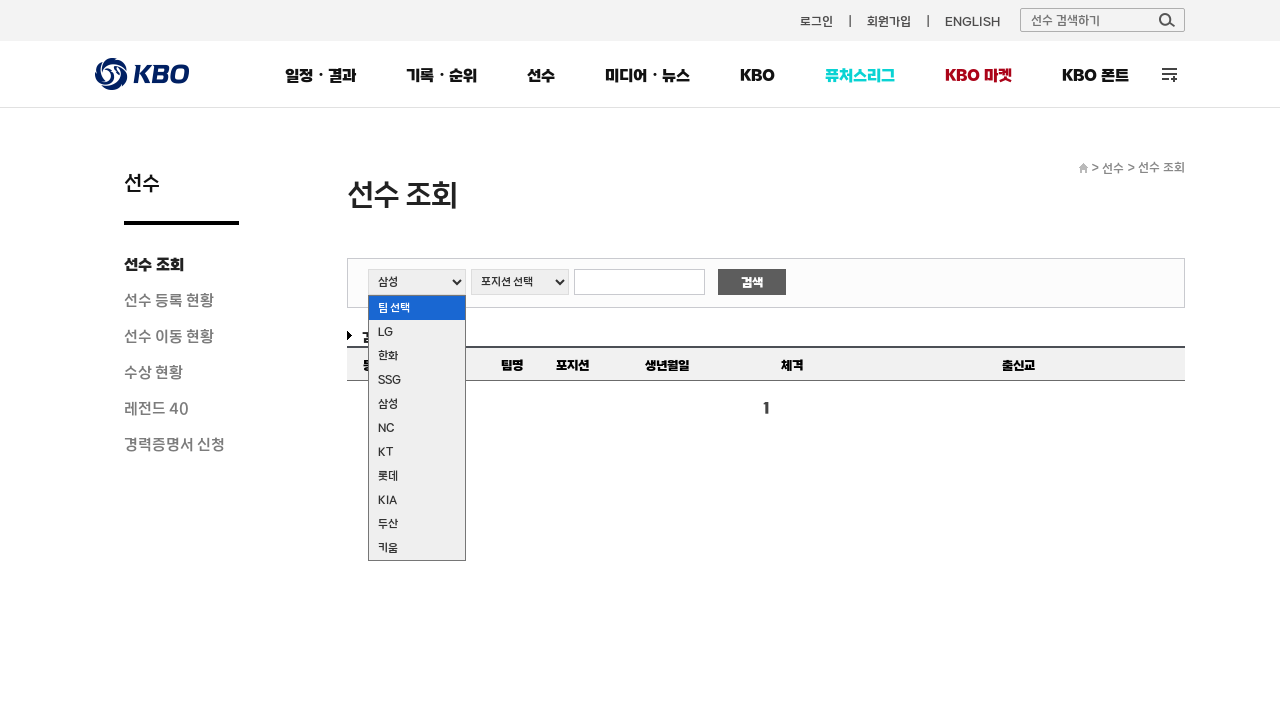

Clicked search button to search for Samsung players at (752, 282) on #cphContents_cphContents_cphContents_btnSearch
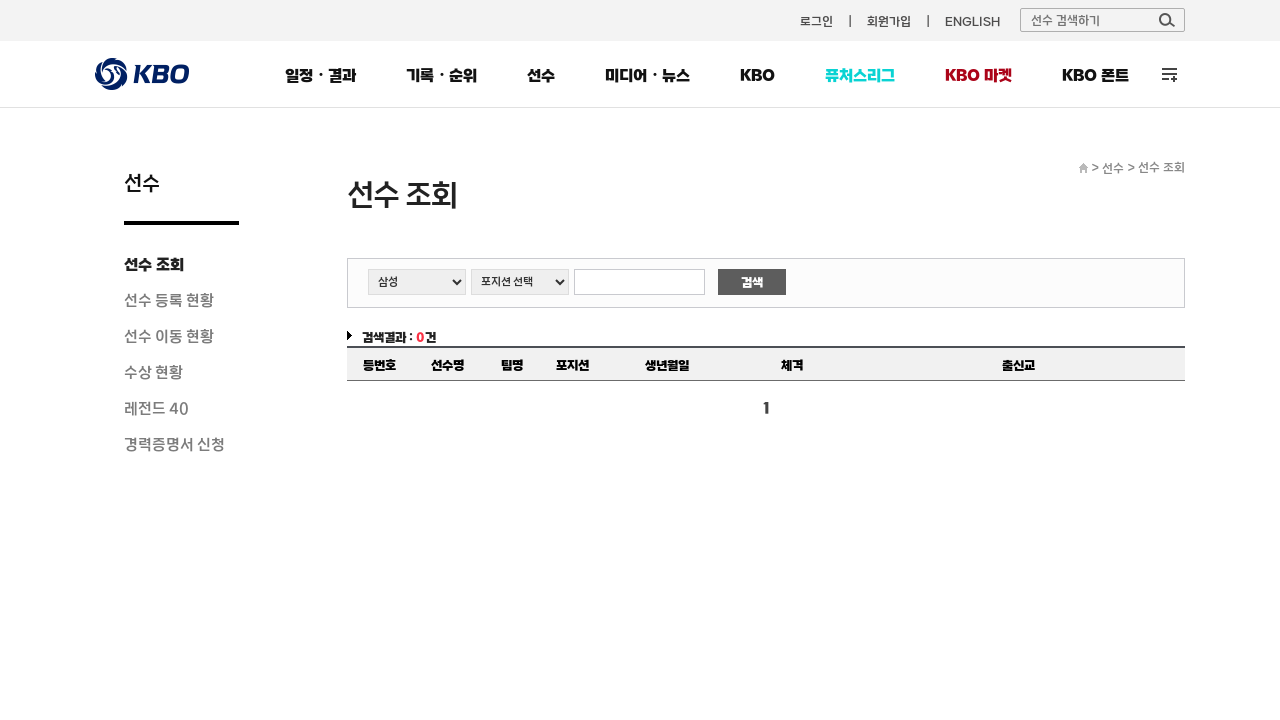

Search results table loaded
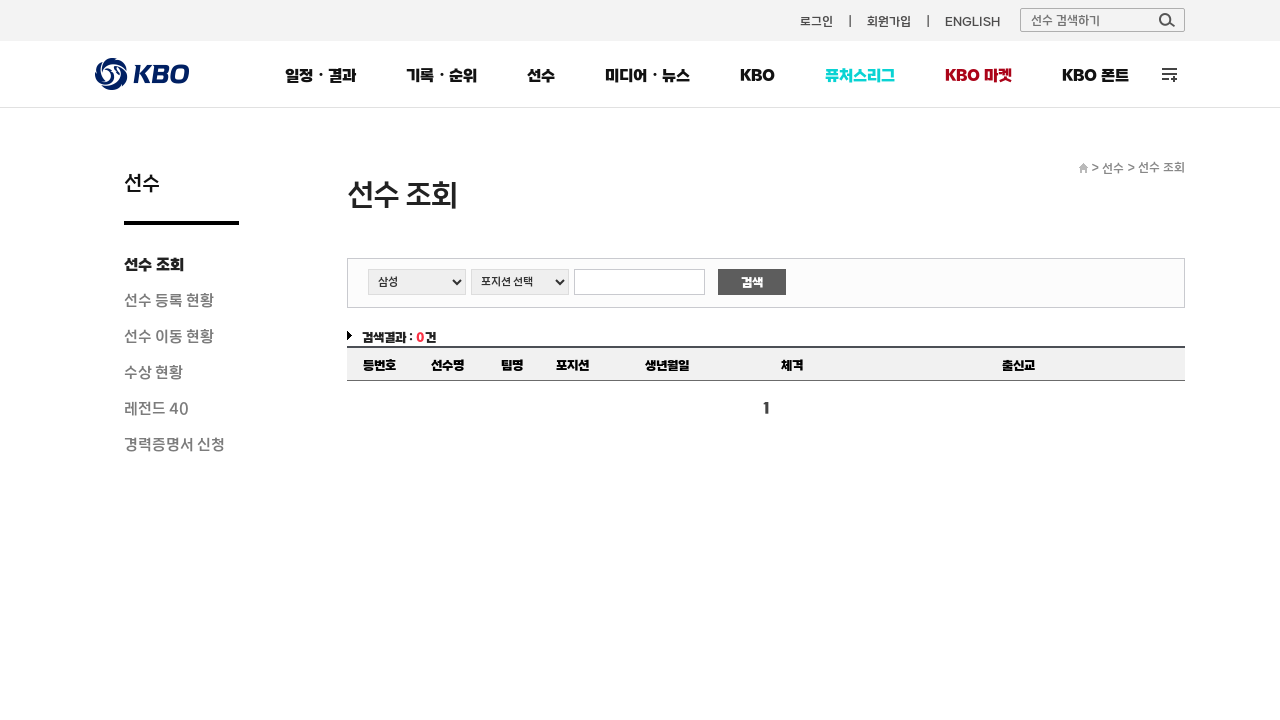

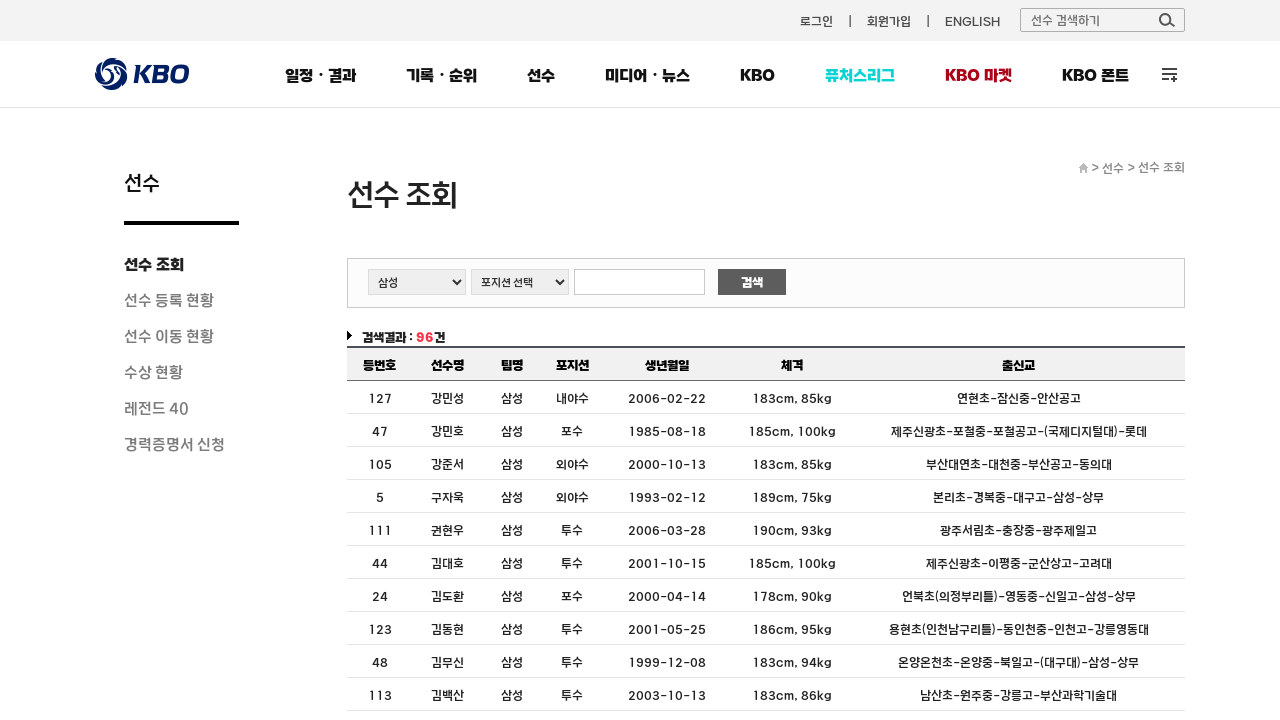